Tests right-click context menu interaction on the Downloads link and performs keyboard navigation using Page Down and Enter keys

Starting URL: https://www.selenium.dev/

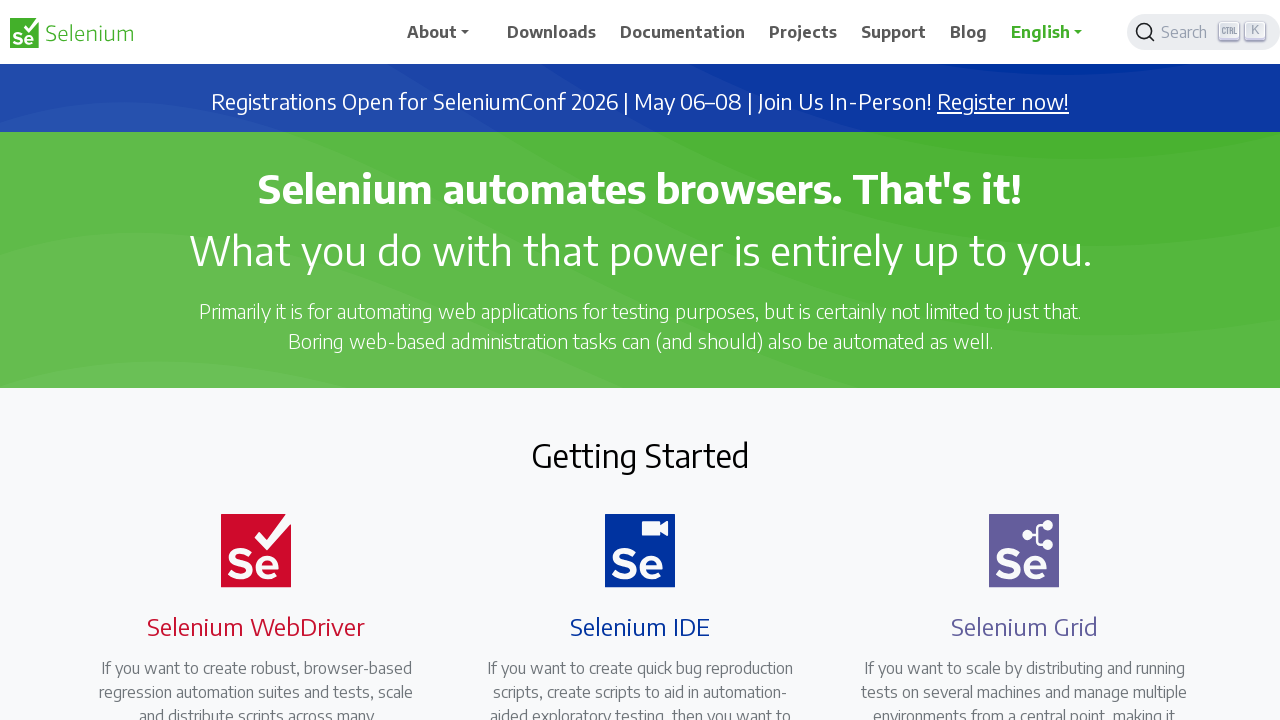

Right-clicked on the Downloads link to open context menu at (552, 32) on xpath=//span[text()='Downloads']
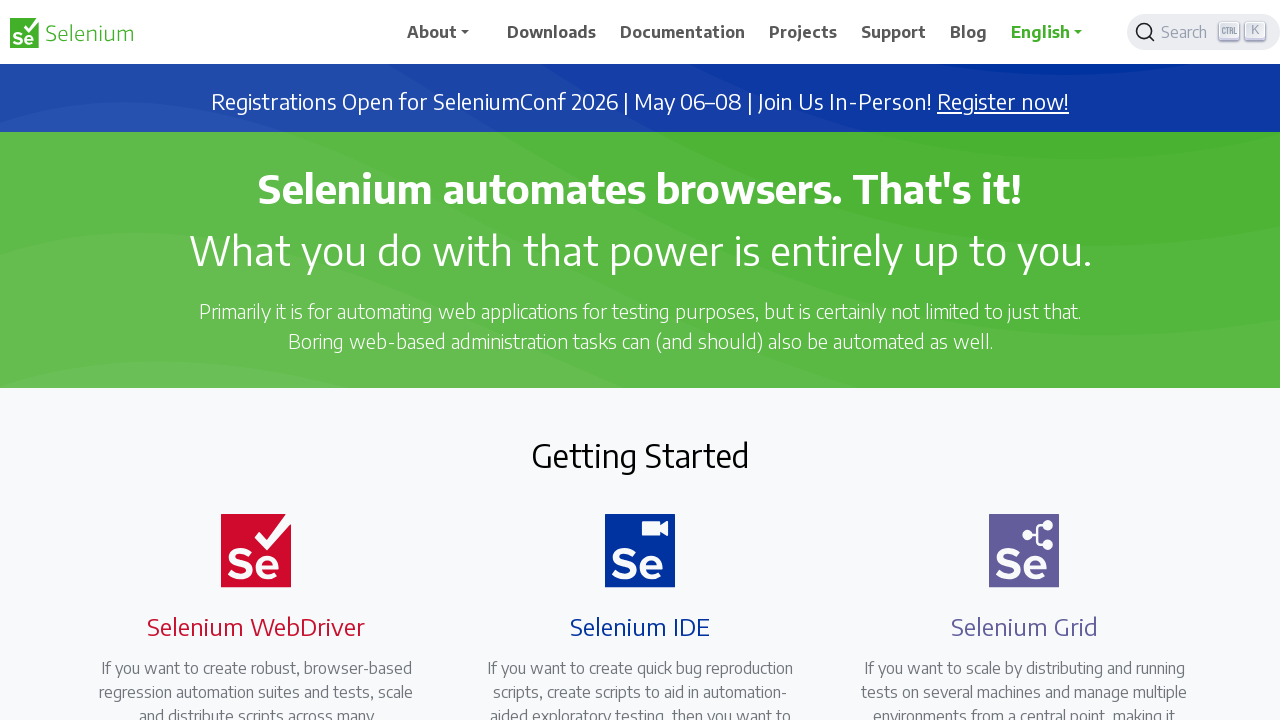

Waited 2 seconds before pressing Page Down
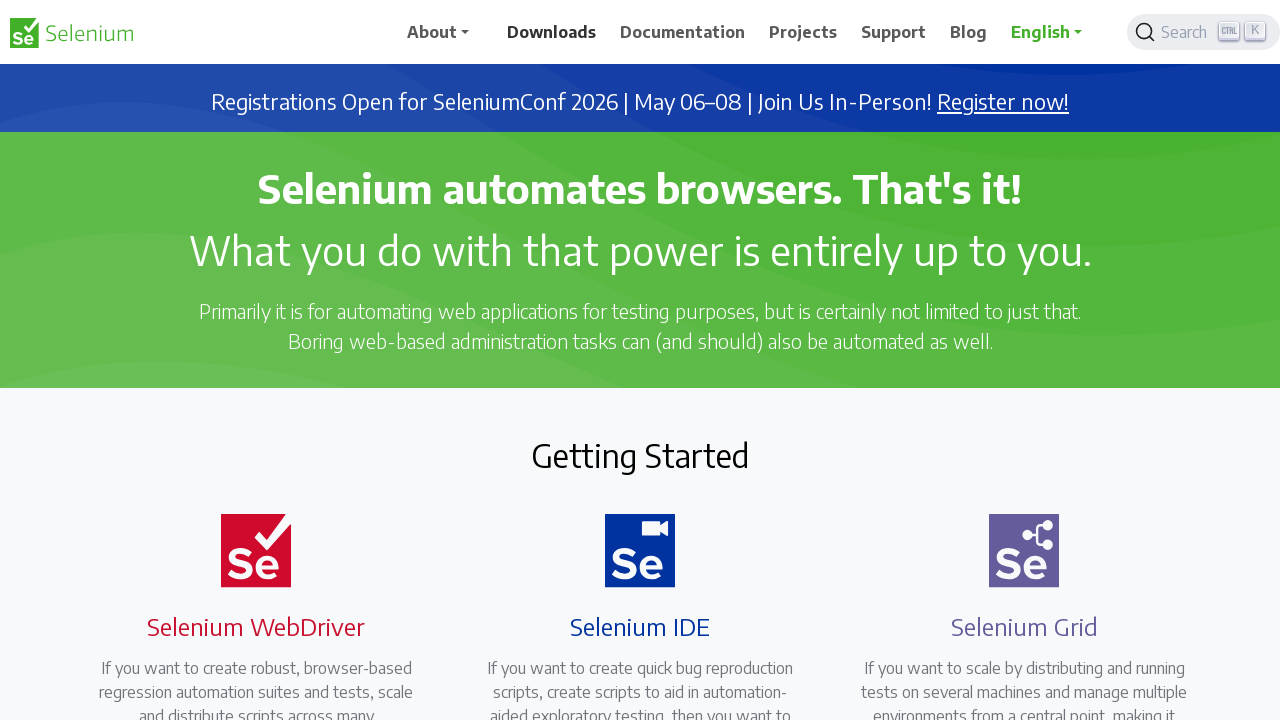

Pressed Page Down key (1/6) to navigate context menu
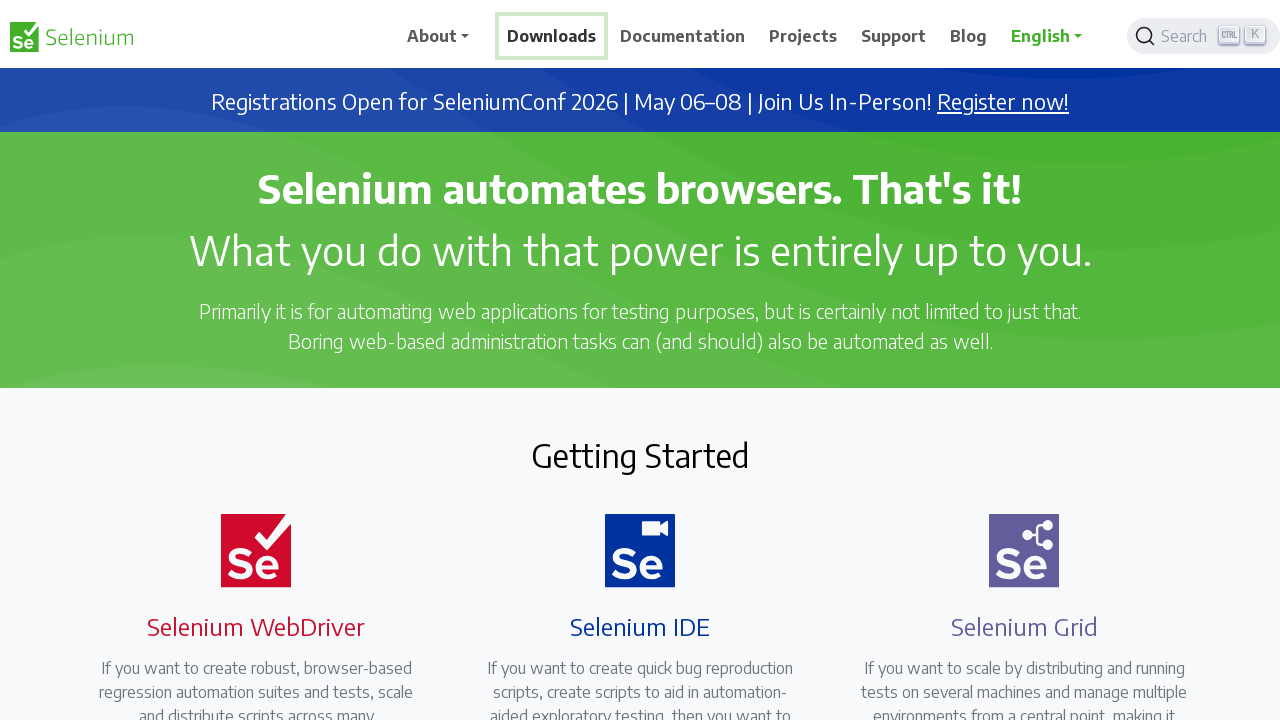

Waited 2 seconds before pressing Page Down
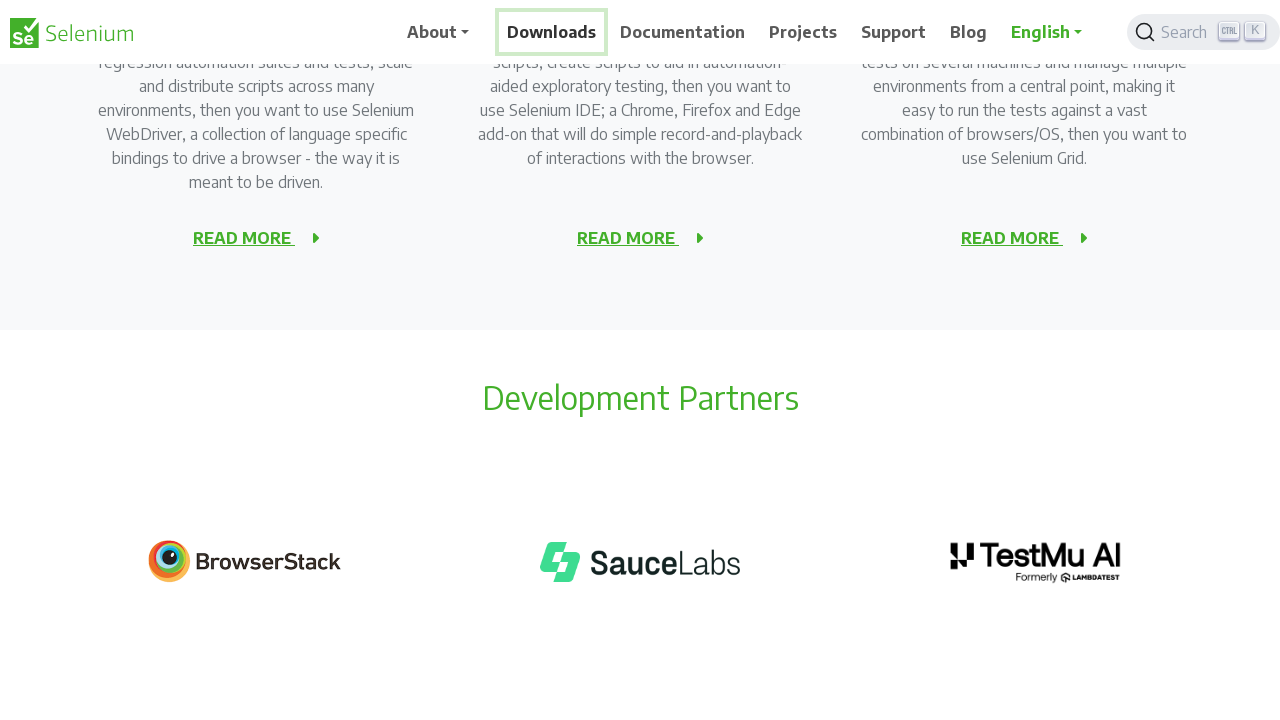

Pressed Page Down key (2/6) to navigate context menu
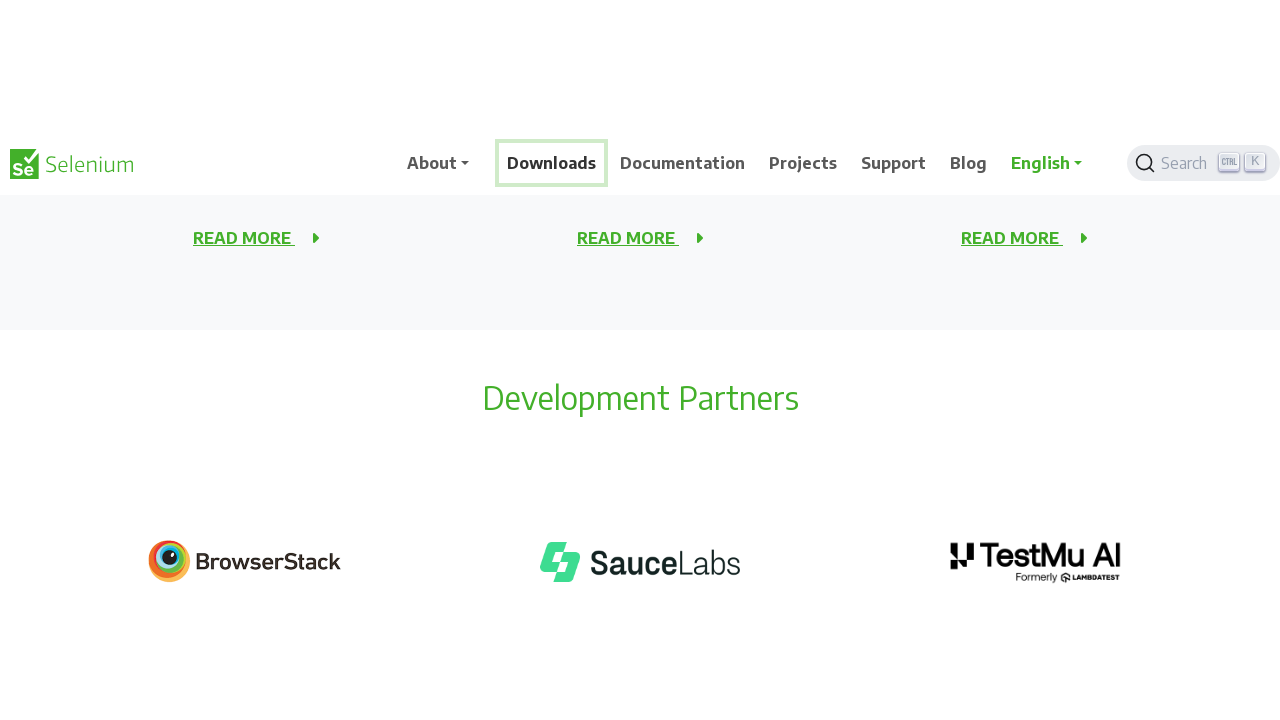

Waited 2 seconds before pressing Page Down
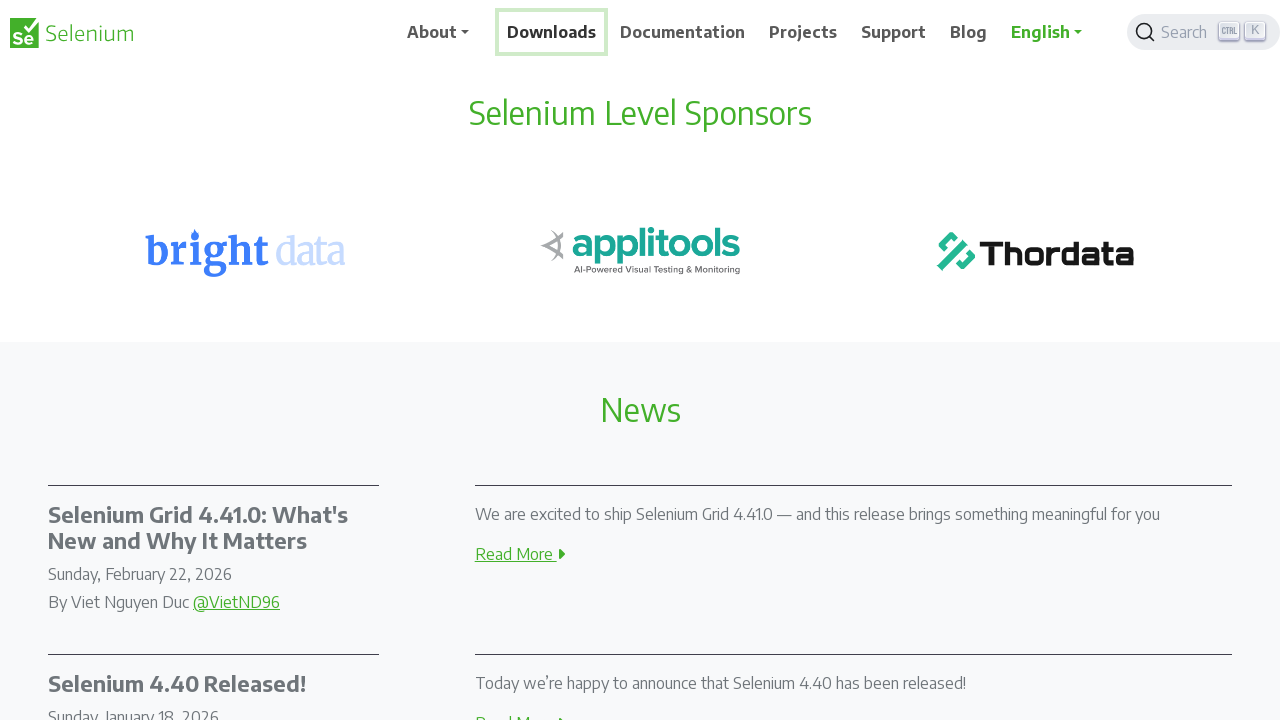

Pressed Page Down key (3/6) to navigate context menu
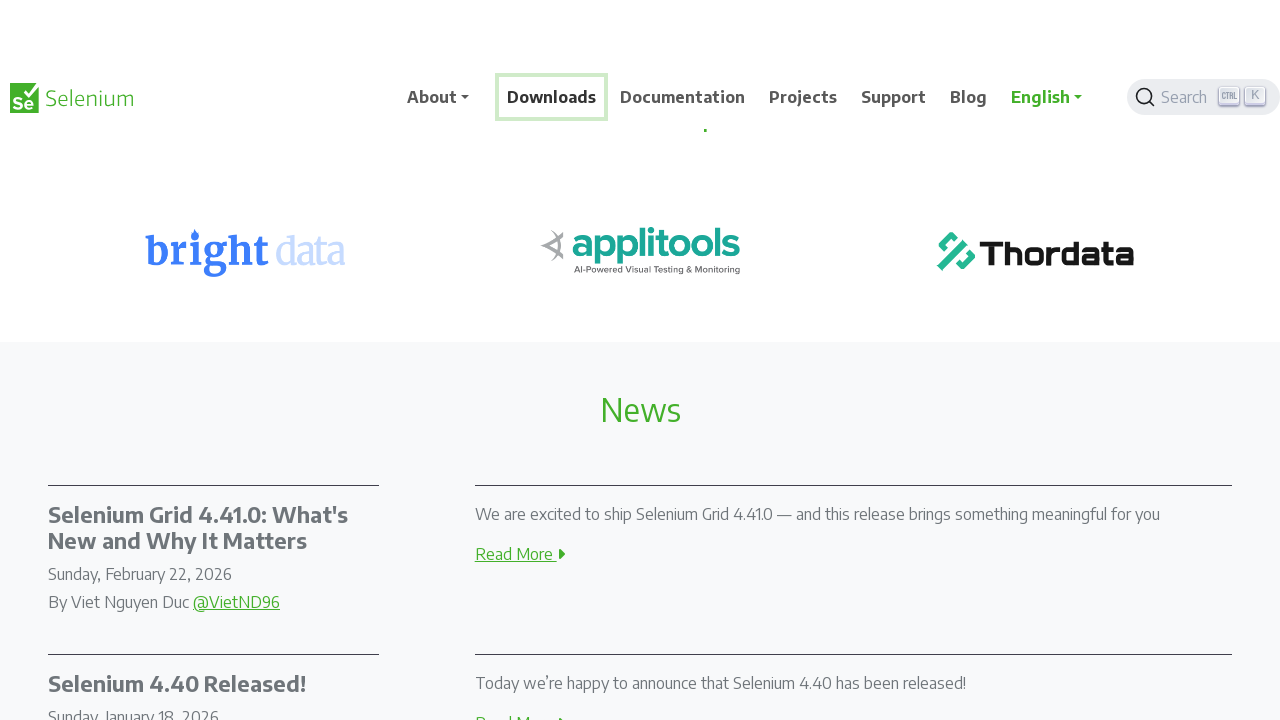

Waited 2 seconds before pressing Page Down
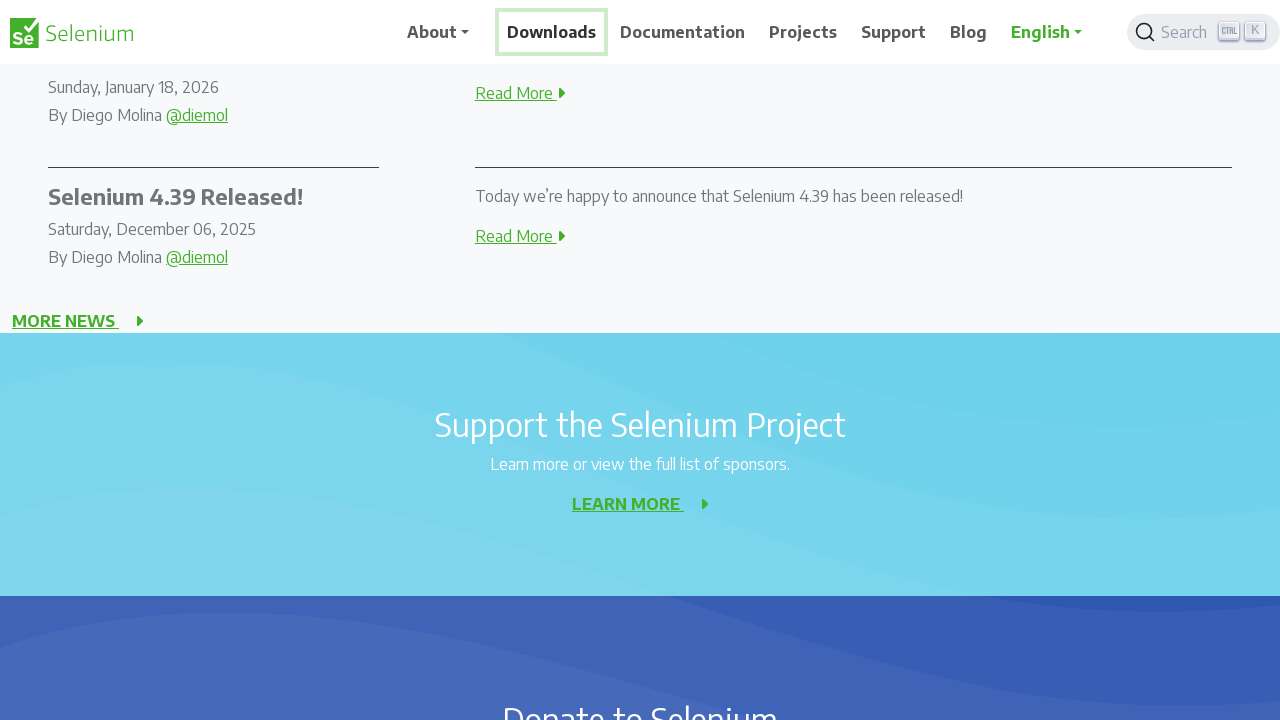

Pressed Page Down key (4/6) to navigate context menu
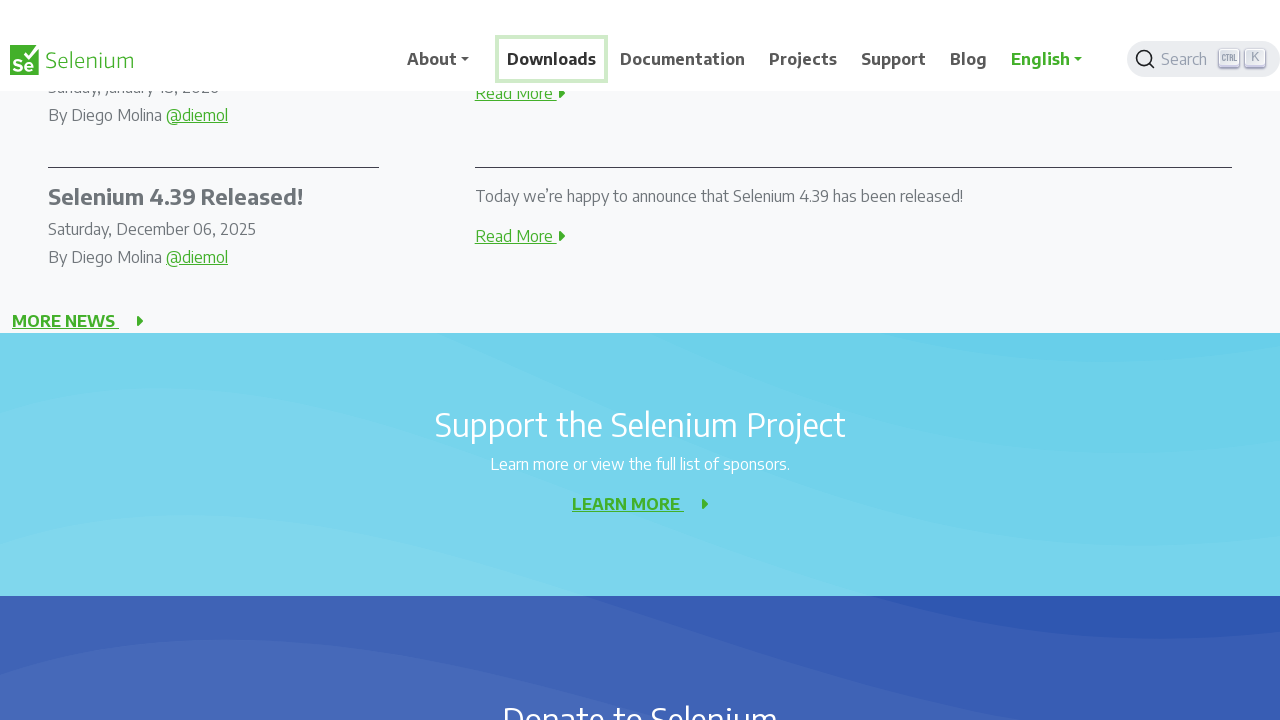

Waited 2 seconds before pressing Page Down
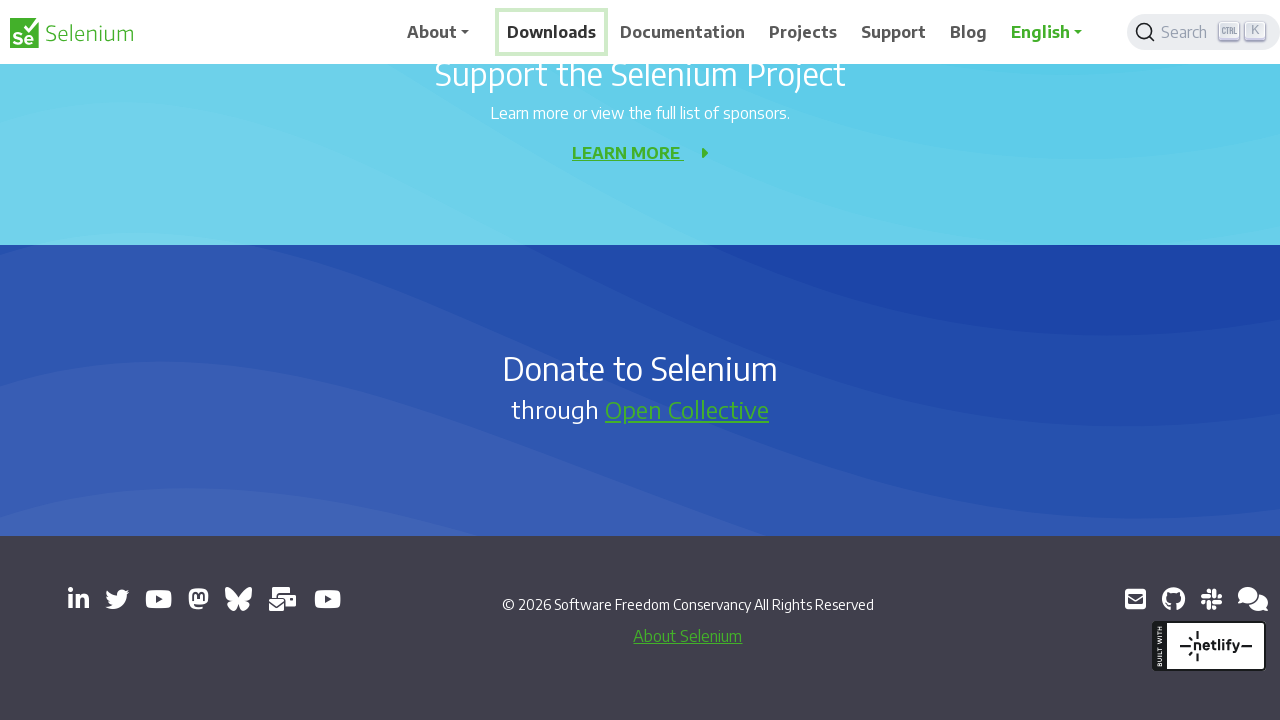

Pressed Page Down key (5/6) to navigate context menu
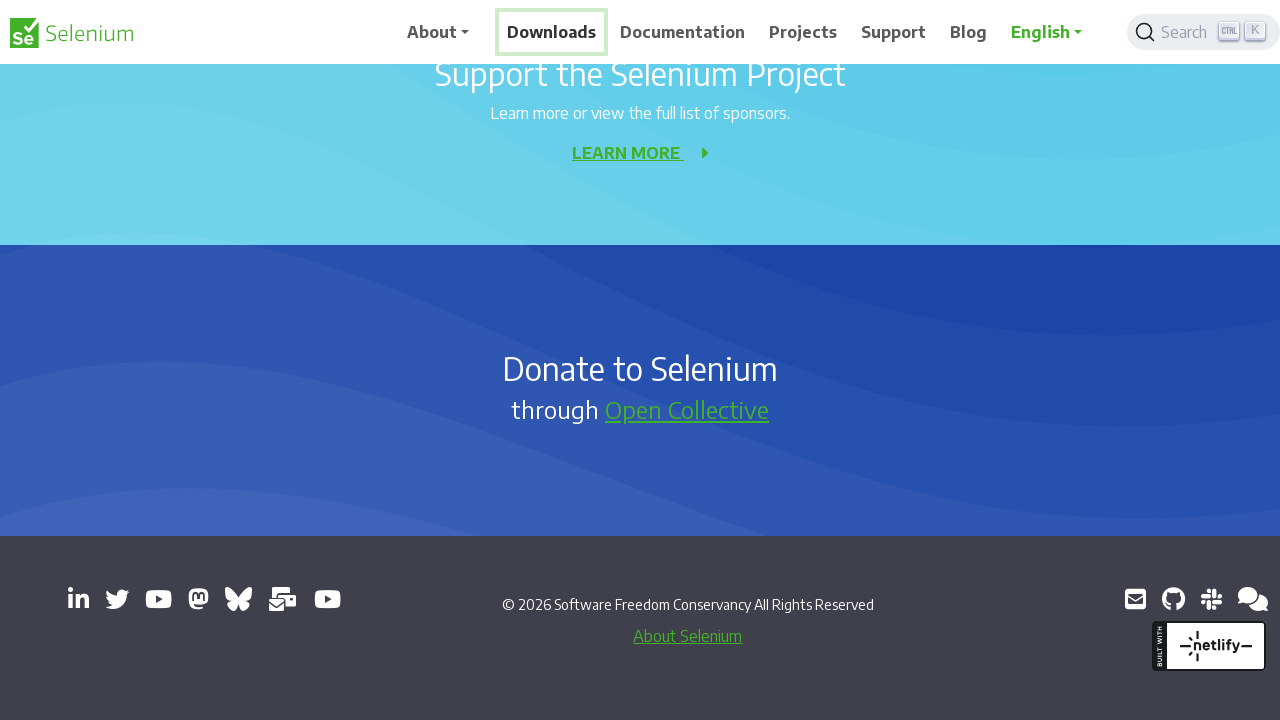

Waited 2 seconds before pressing Page Down
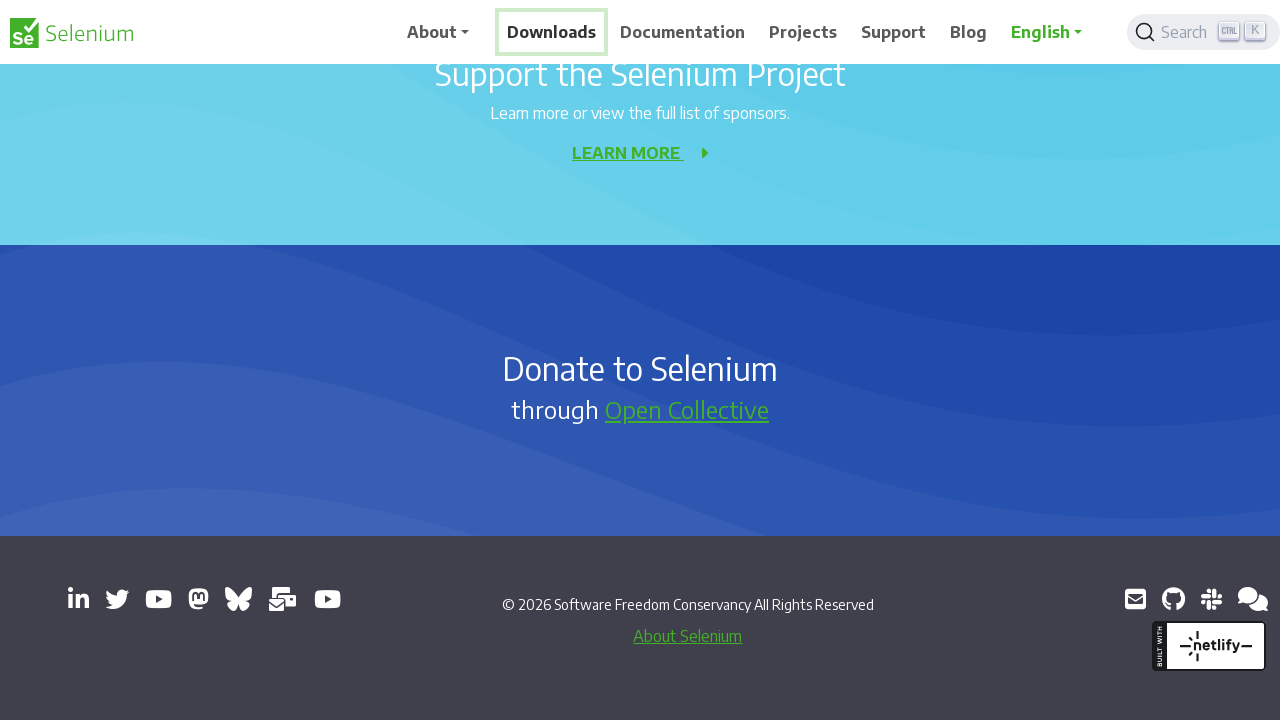

Pressed Page Down key (6/6) to navigate context menu
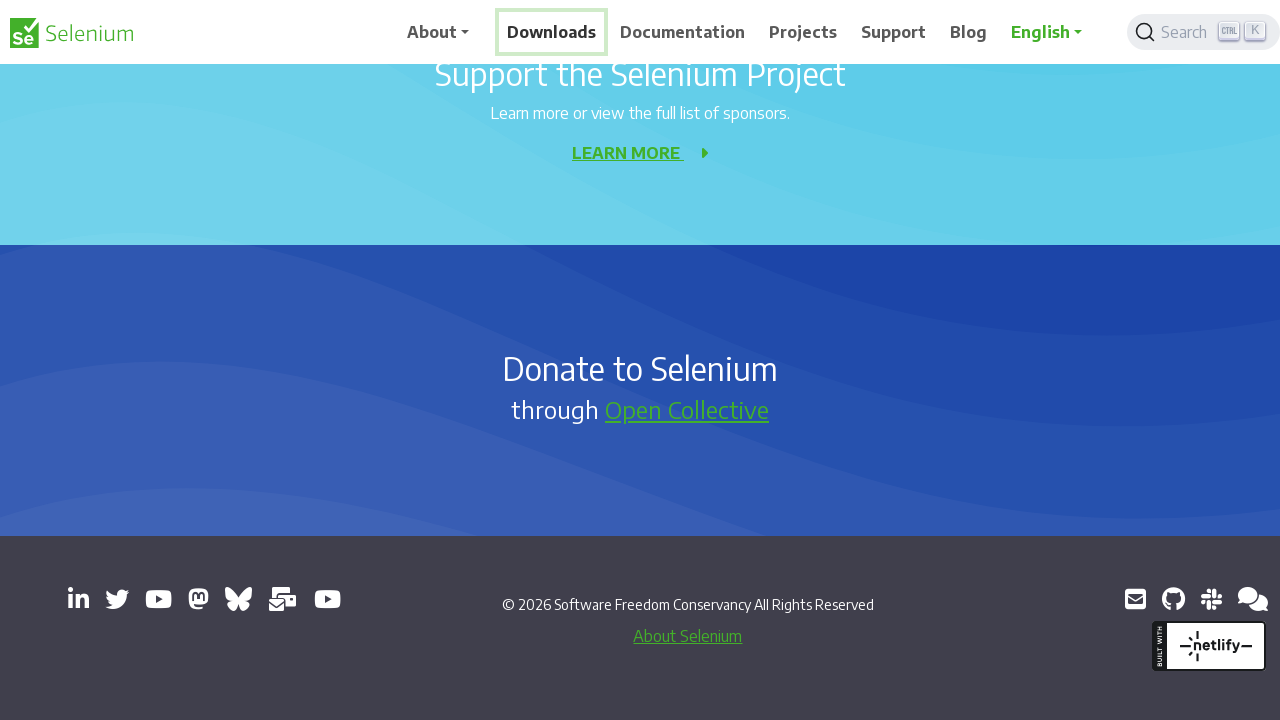

Pressed Enter to select the current context menu option
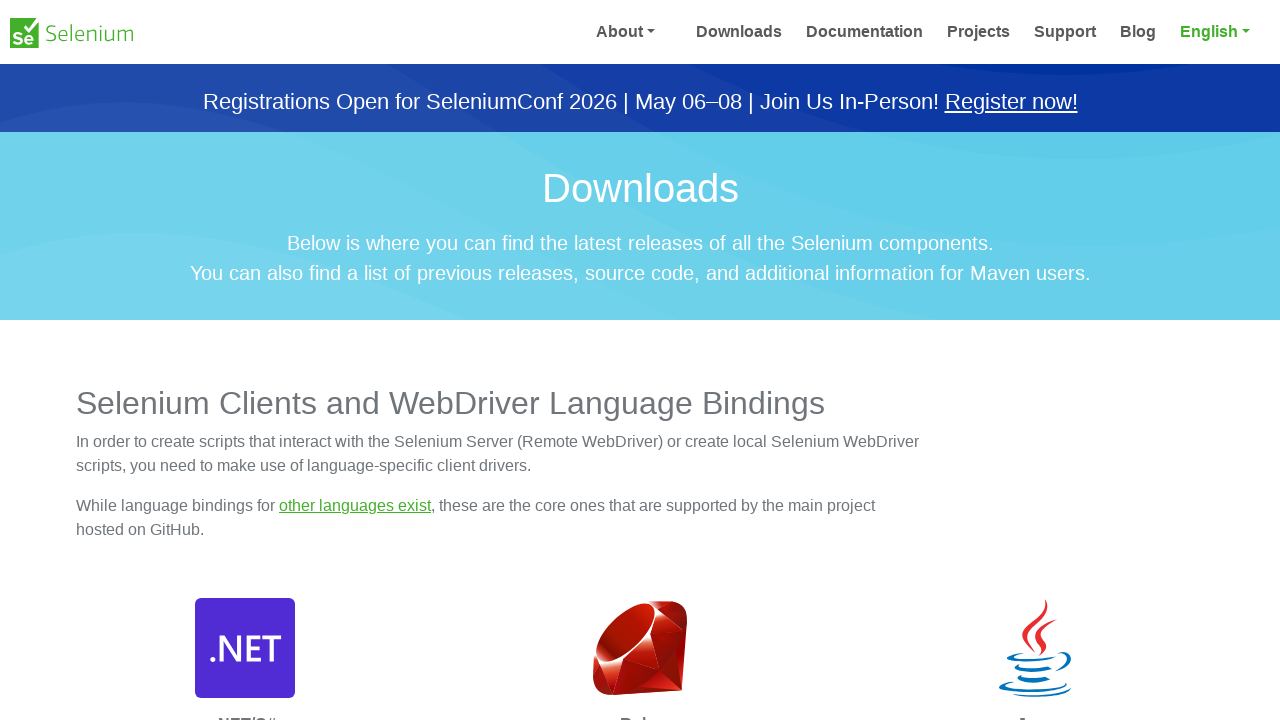

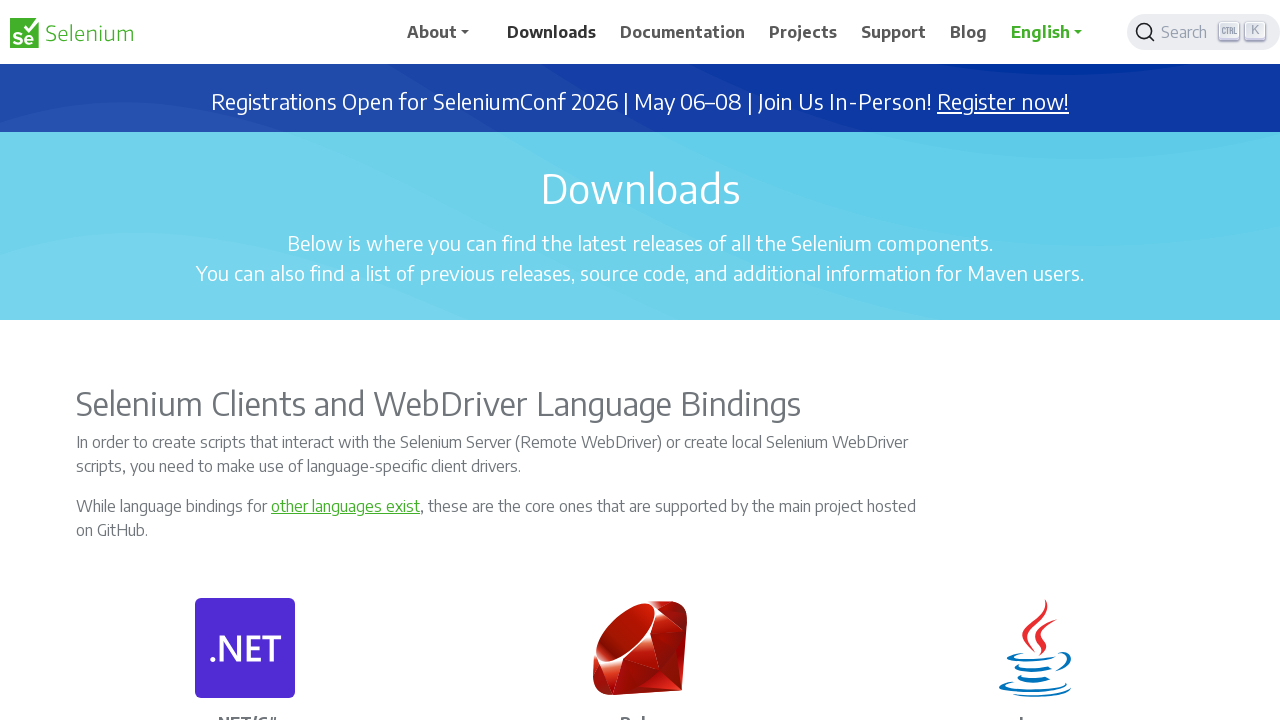